Navigates to Dynamic Controls page, clicks the Enable button, and verifies the text input field becomes enabled

Starting URL: https://the-internet.herokuapp.com/

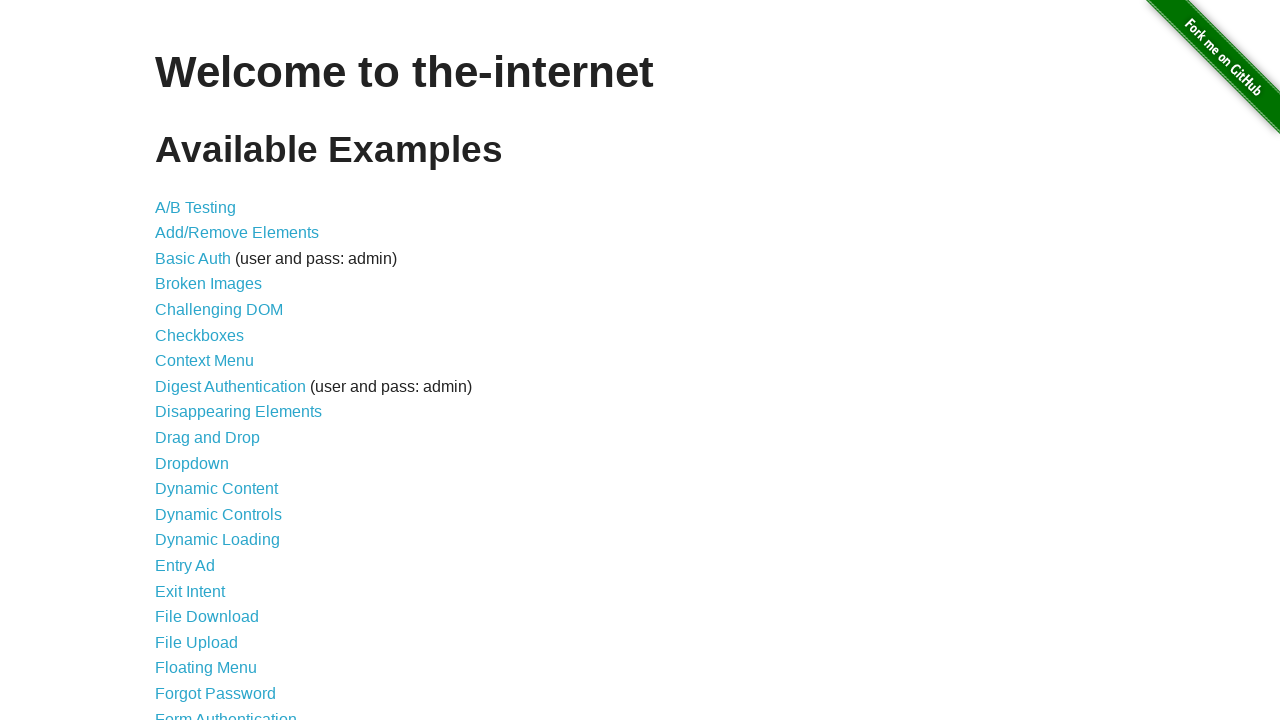

Clicked Dynamic Controls link from homepage at (218, 514) on a[href='/dynamic_controls']
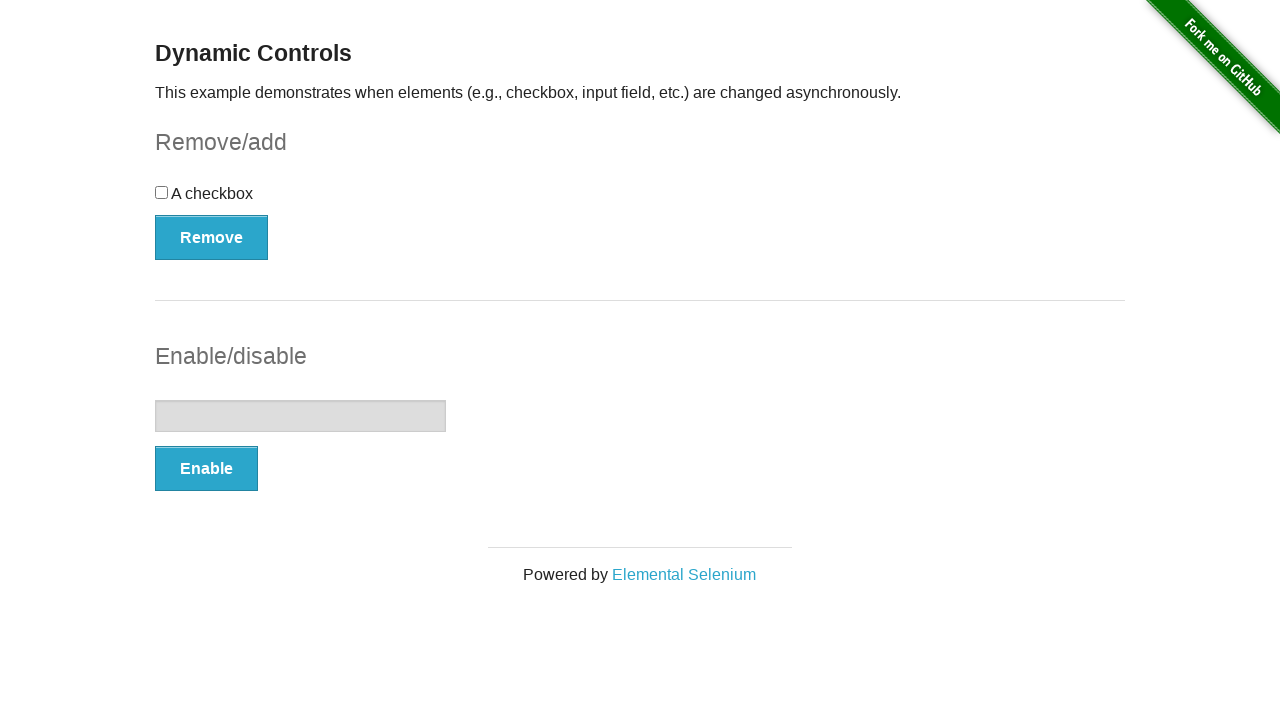

Dynamic Controls page loaded with text input field visible
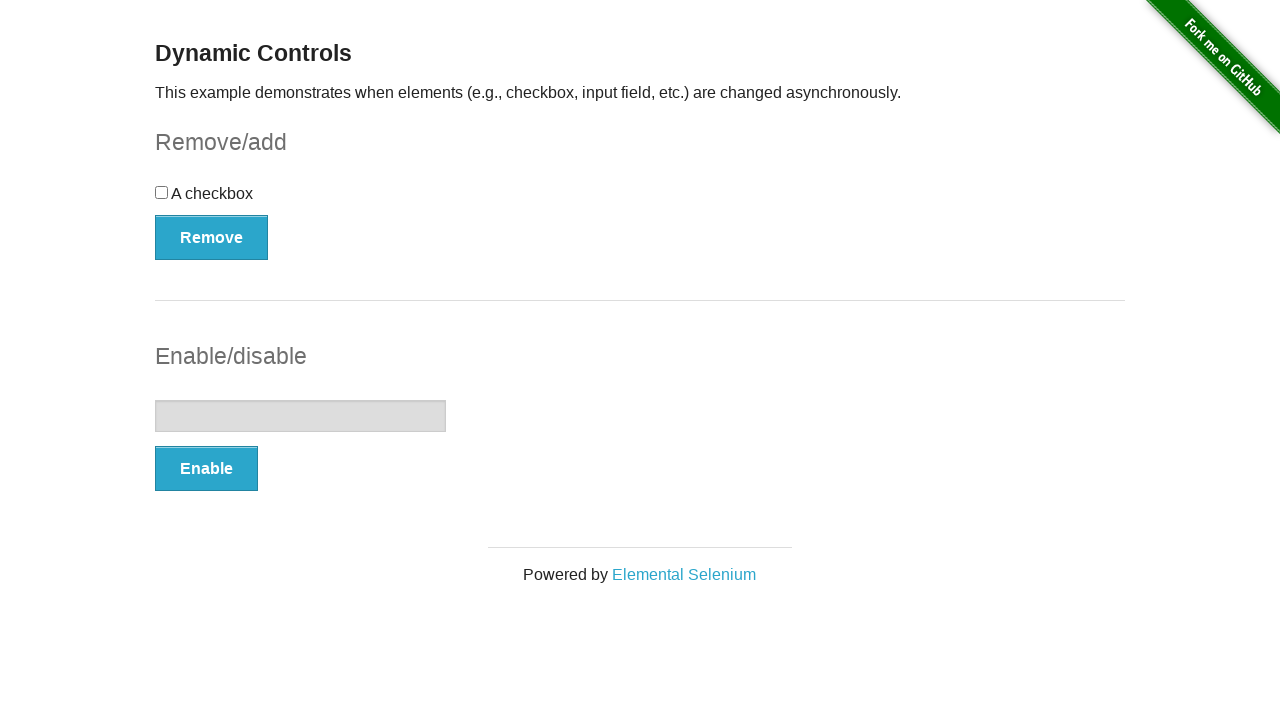

Clicked the Enable button at (206, 469) on button:has-text('Enable')
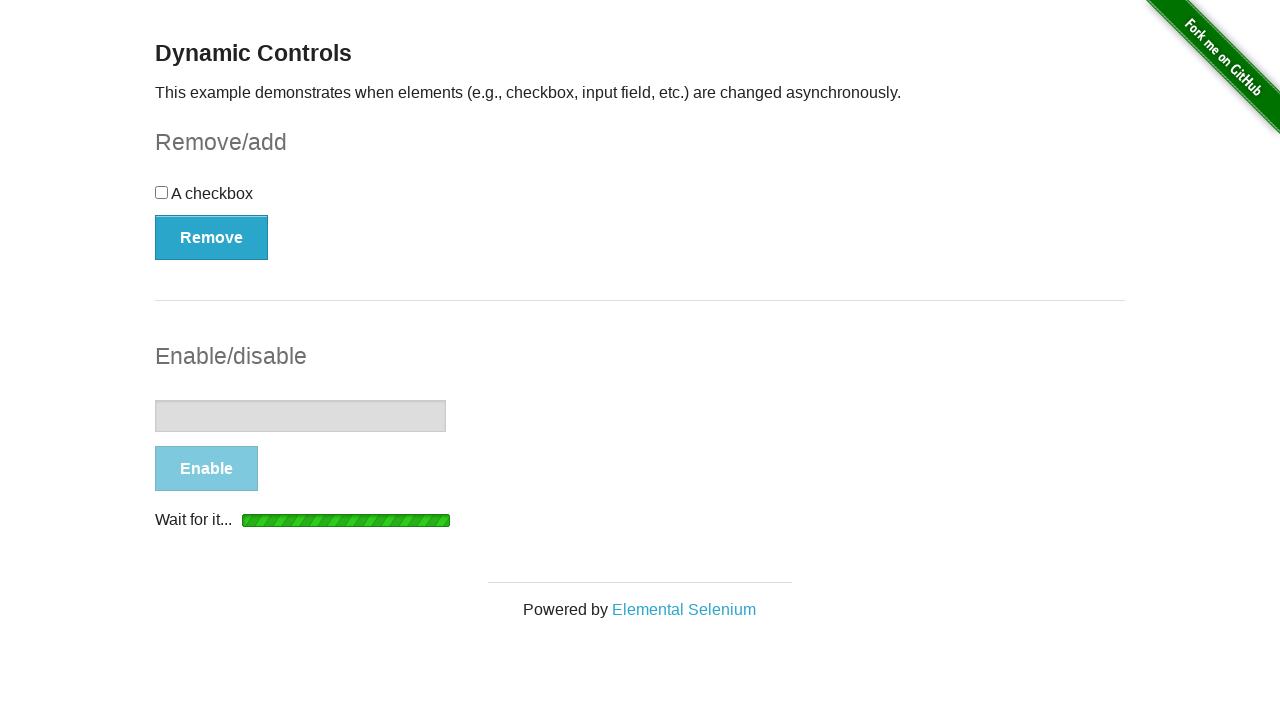

Confirmed 'enabled' message appeared on page
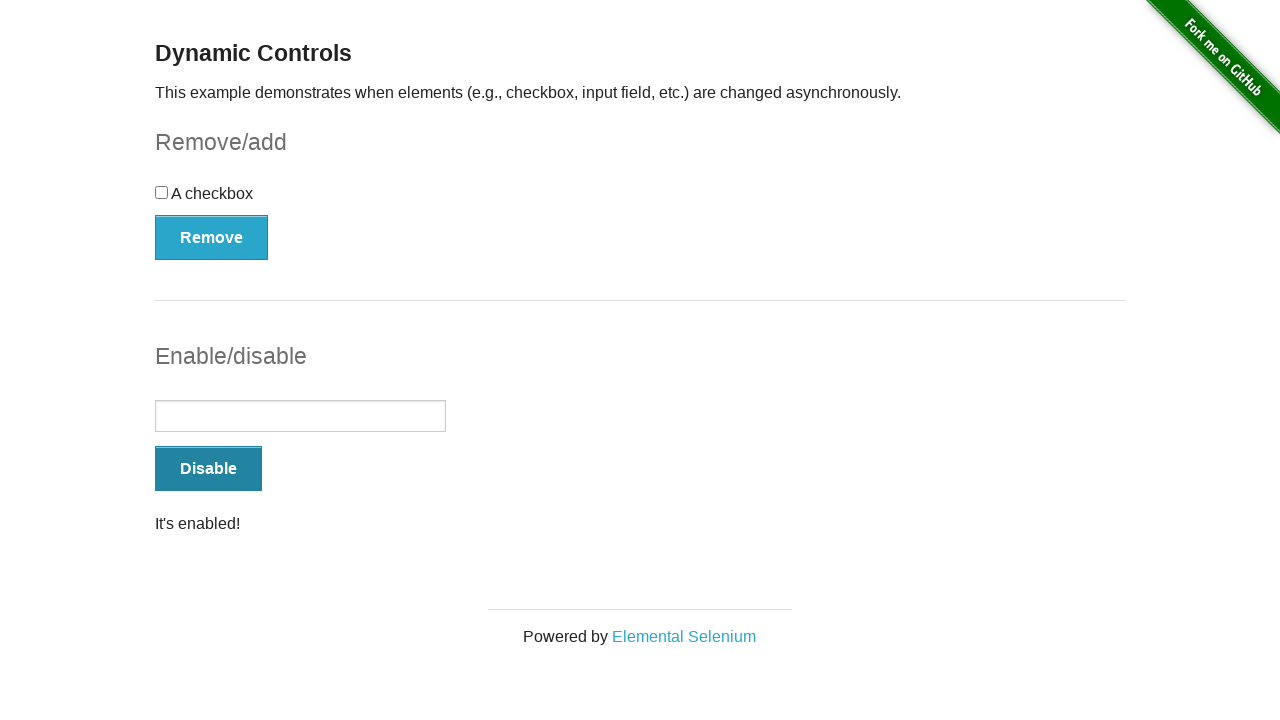

Verified text input field is now enabled
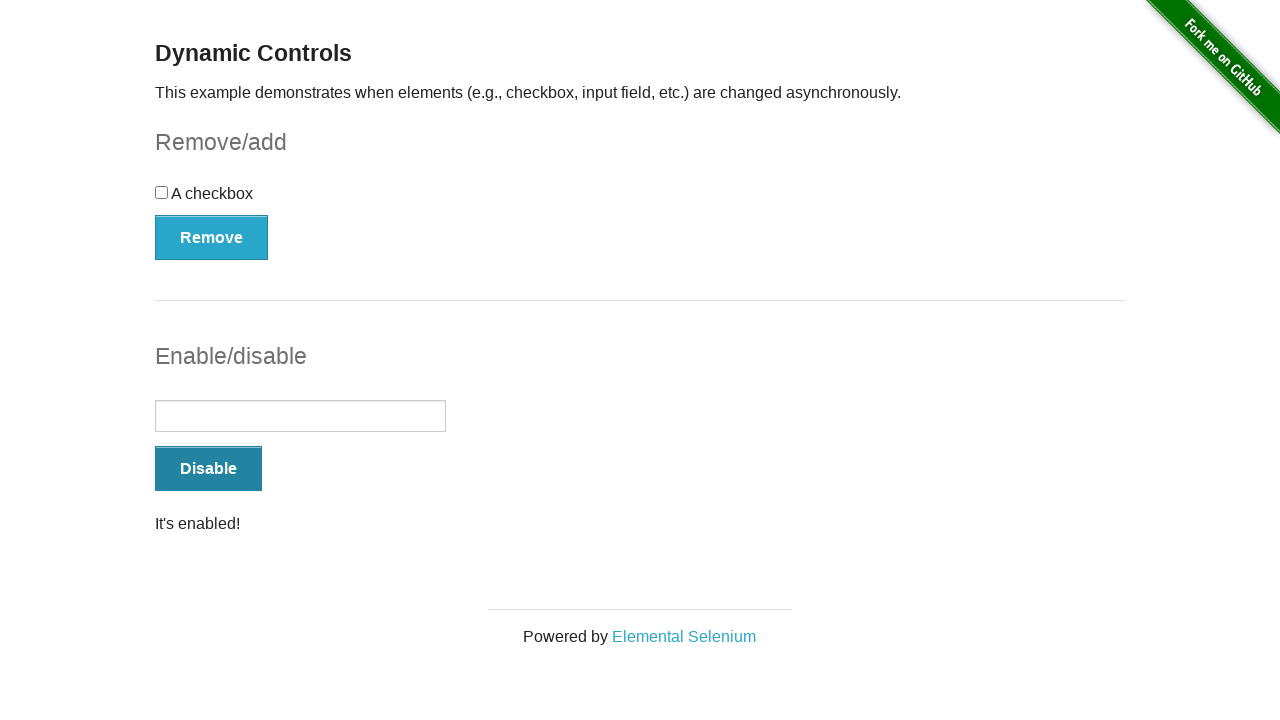

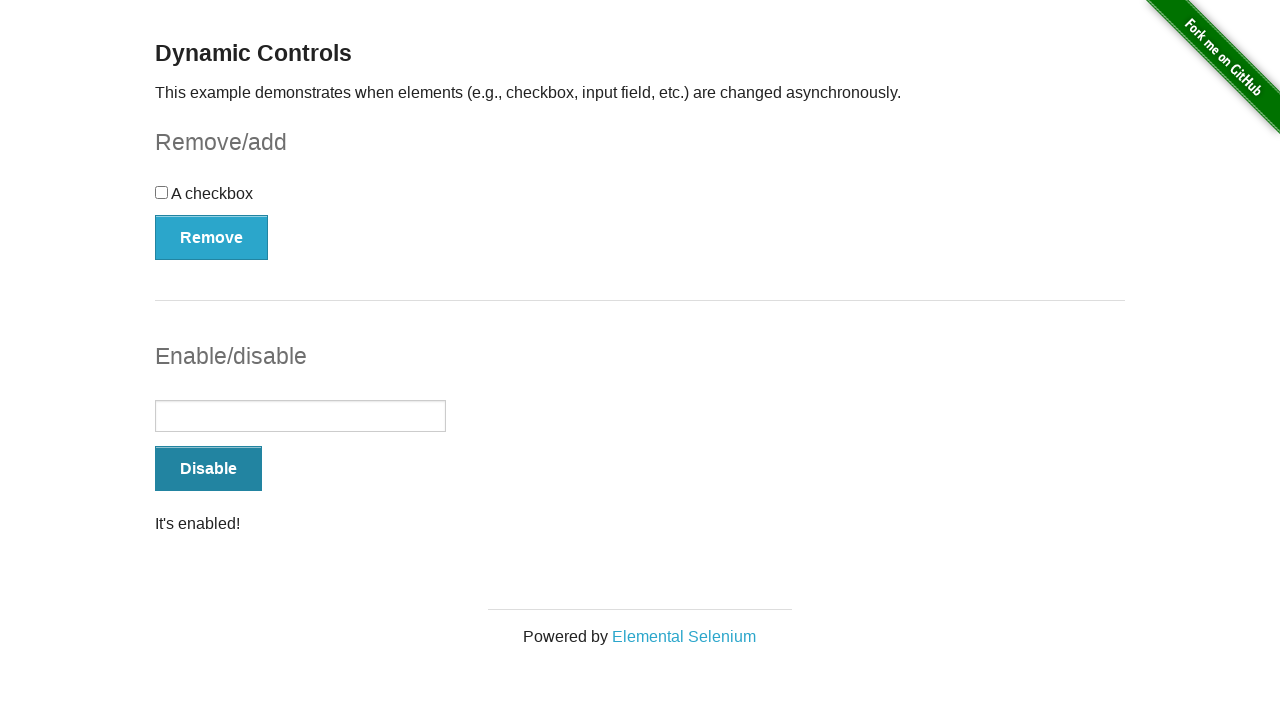